Tests that clicking Clear completed removes completed items from the list

Starting URL: https://demo.playwright.dev/todomvc

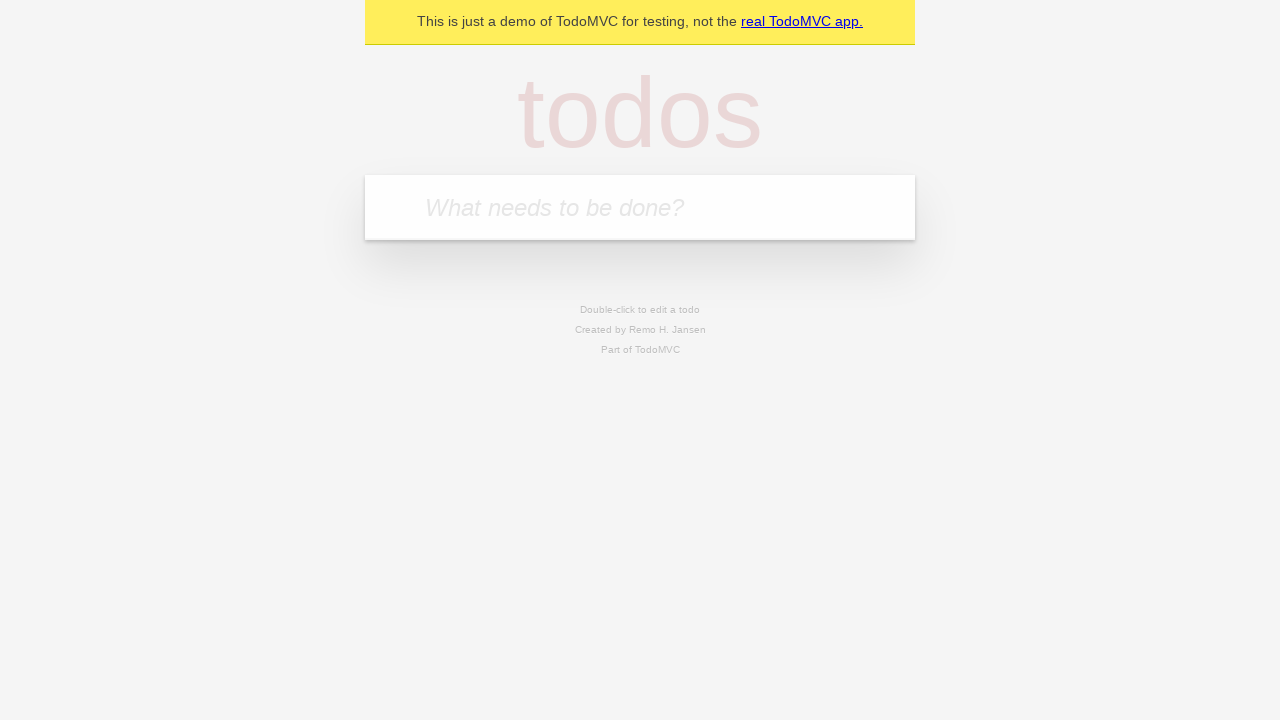

Filled todo input with 'buy some cheese' on internal:attr=[placeholder="What needs to be done?"i]
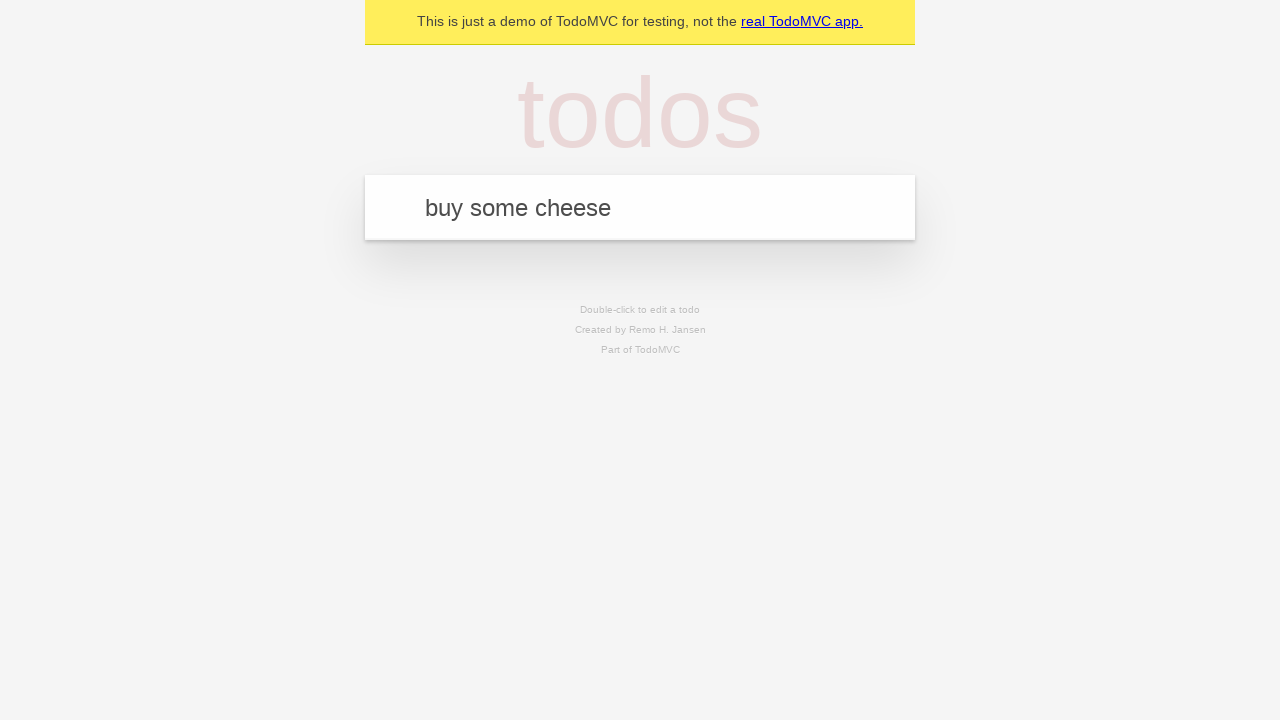

Pressed Enter to add first todo item on internal:attr=[placeholder="What needs to be done?"i]
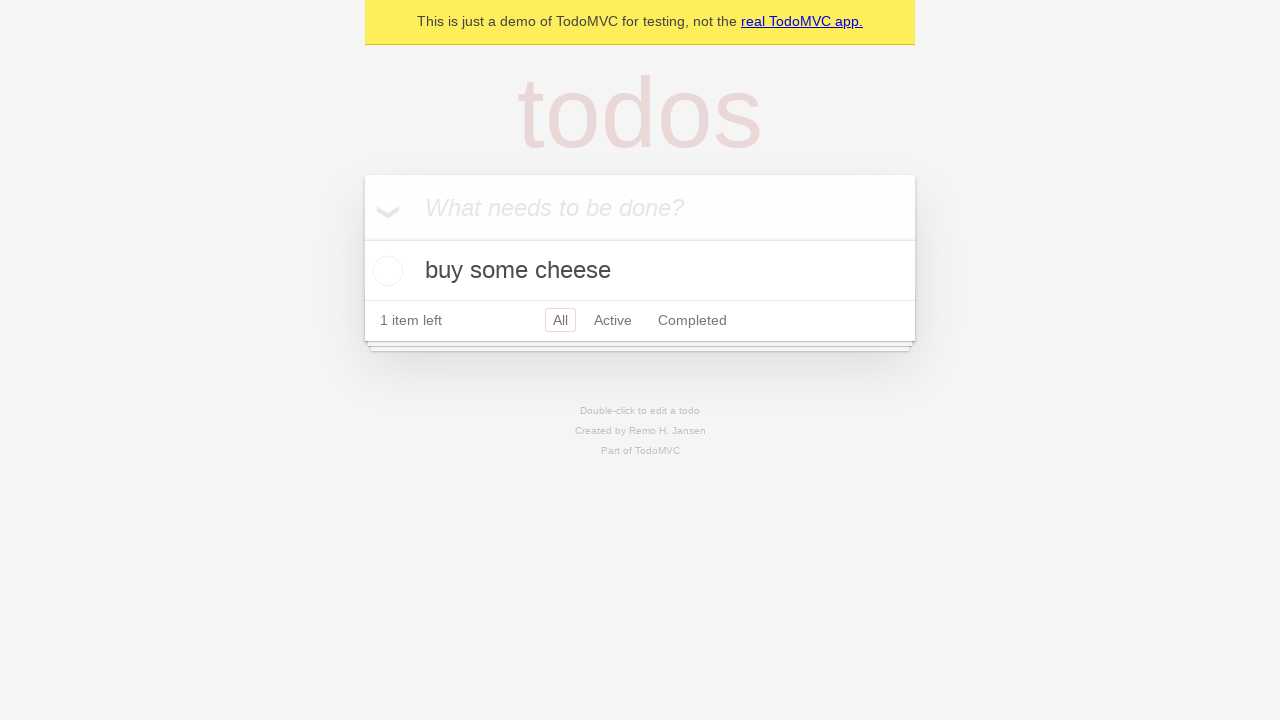

Filled todo input with 'feed the cat' on internal:attr=[placeholder="What needs to be done?"i]
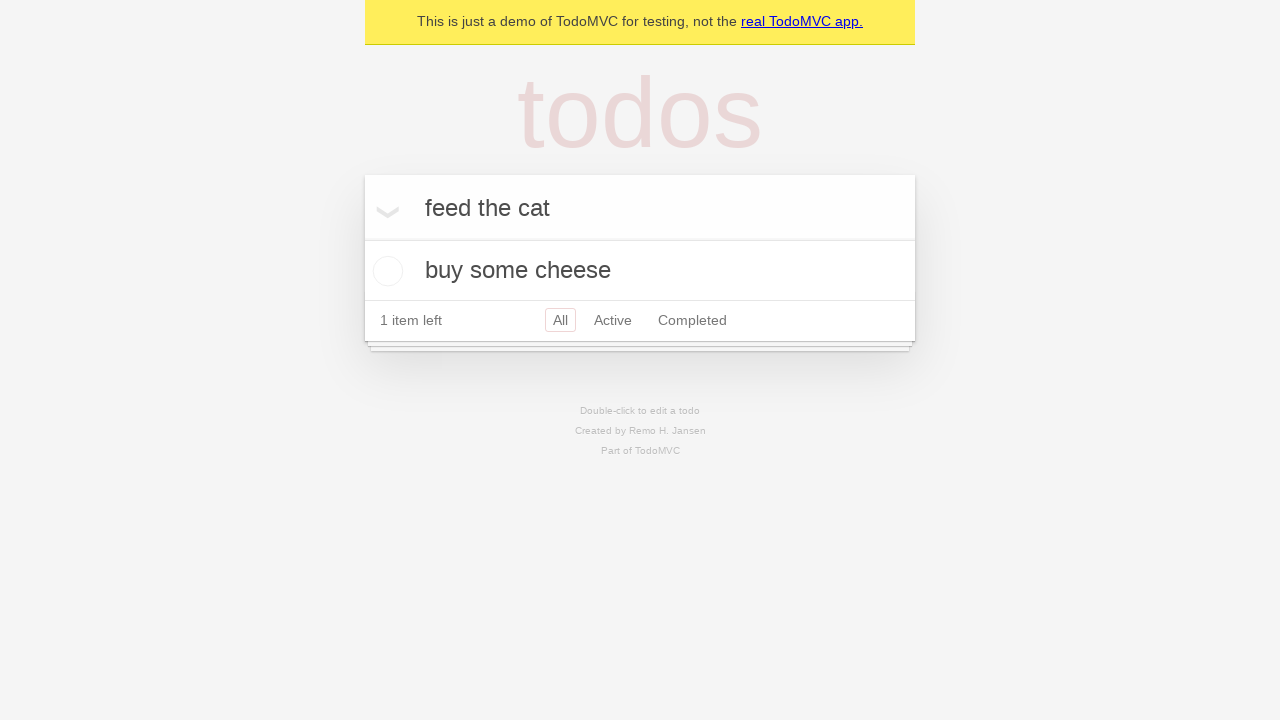

Pressed Enter to add second todo item on internal:attr=[placeholder="What needs to be done?"i]
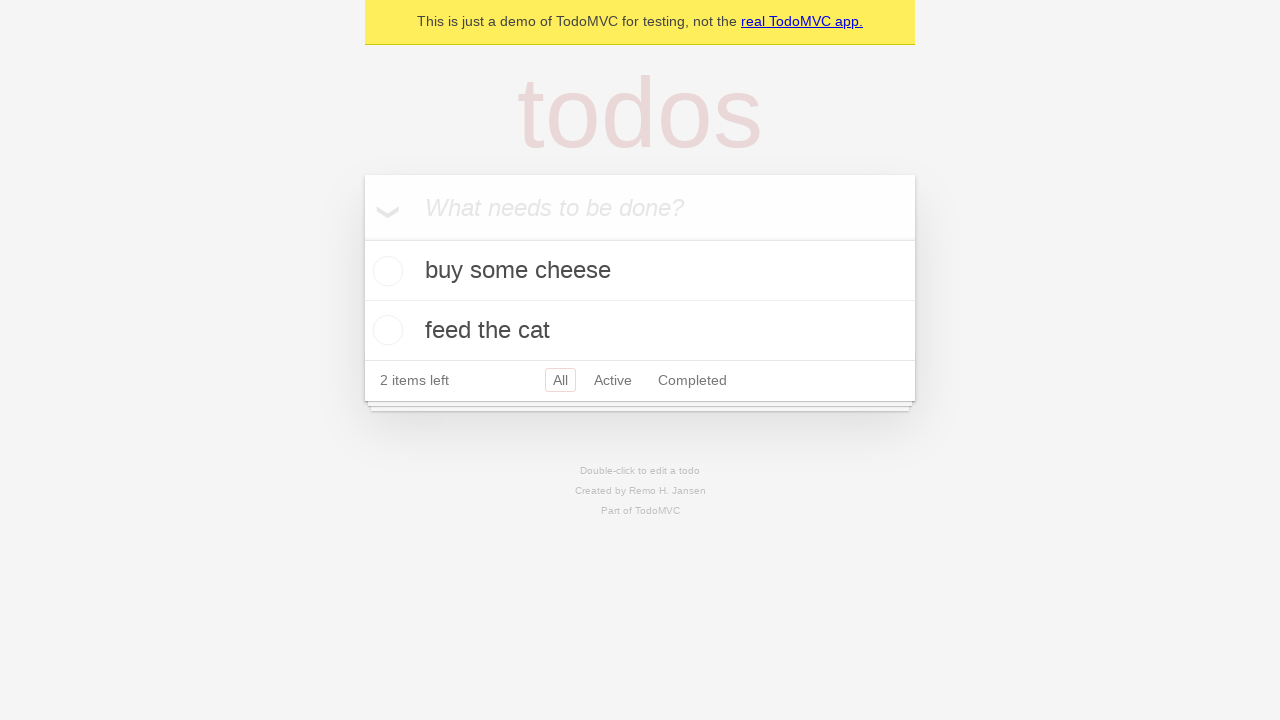

Filled todo input with 'book a doctors appointment' on internal:attr=[placeholder="What needs to be done?"i]
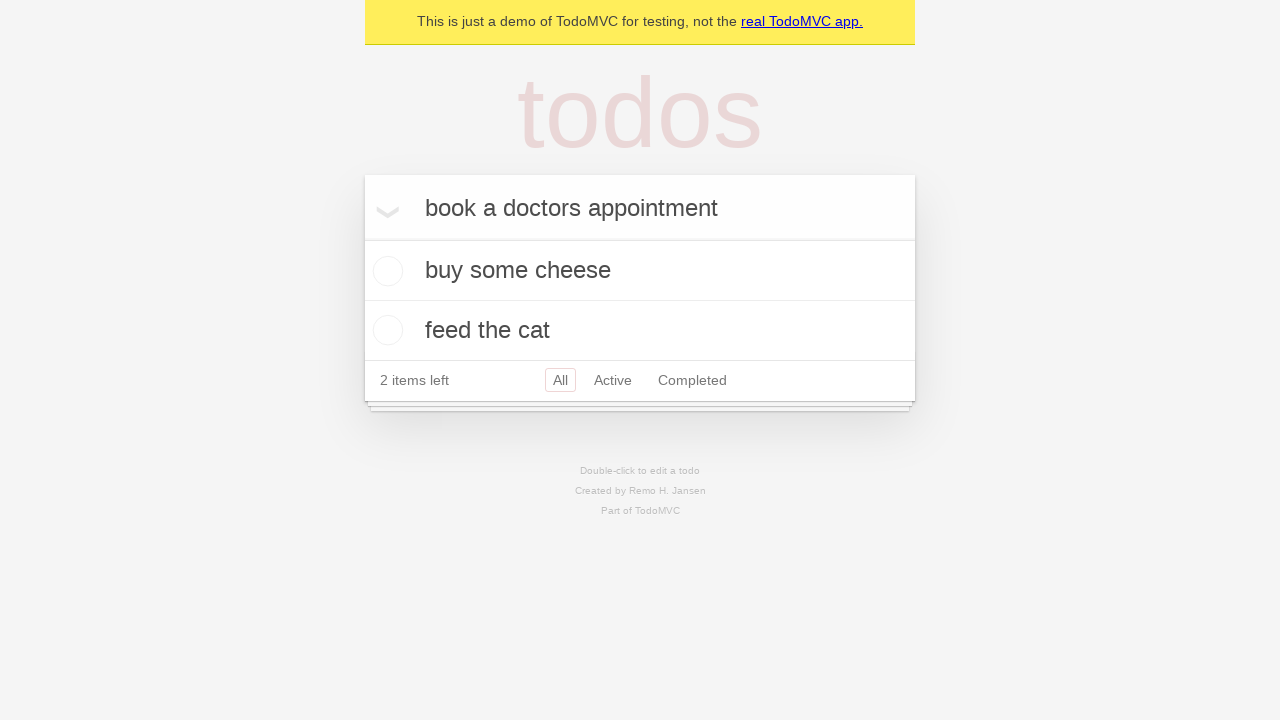

Pressed Enter to add third todo item on internal:attr=[placeholder="What needs to be done?"i]
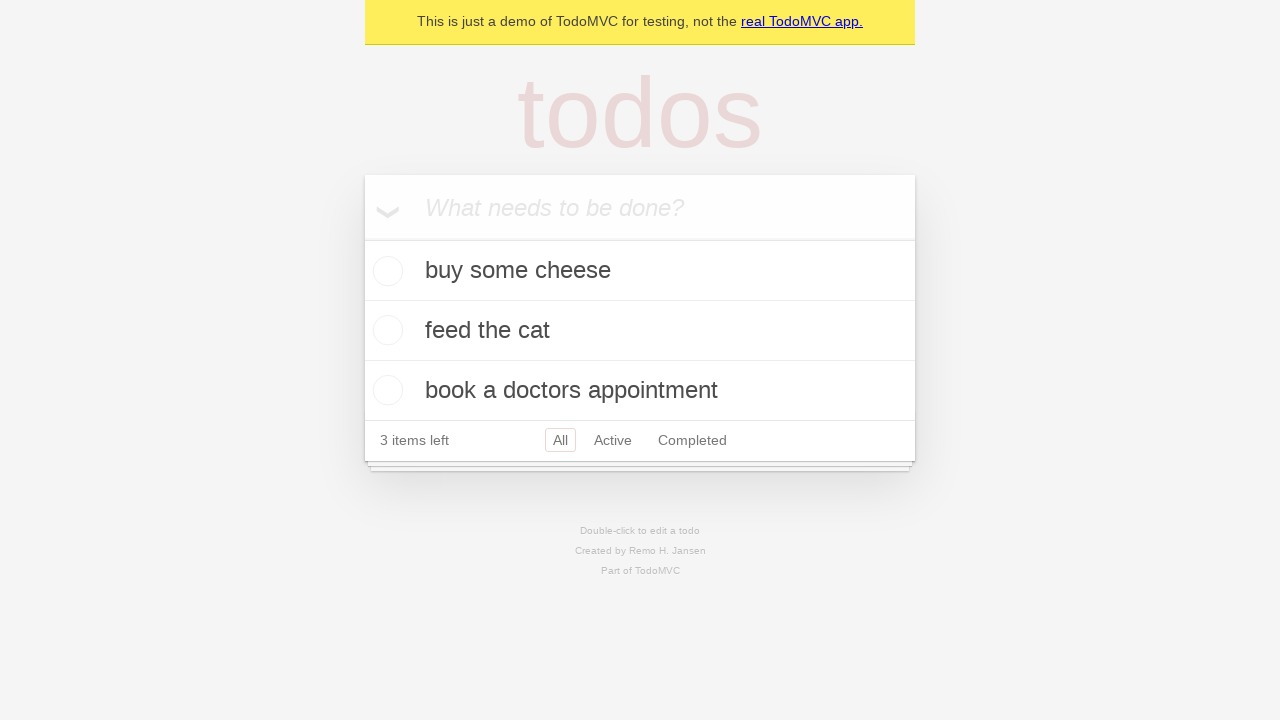

Checked the second todo item (feed the cat) at (385, 330) on internal:testid=[data-testid="todo-item"s] >> nth=1 >> internal:role=checkbox
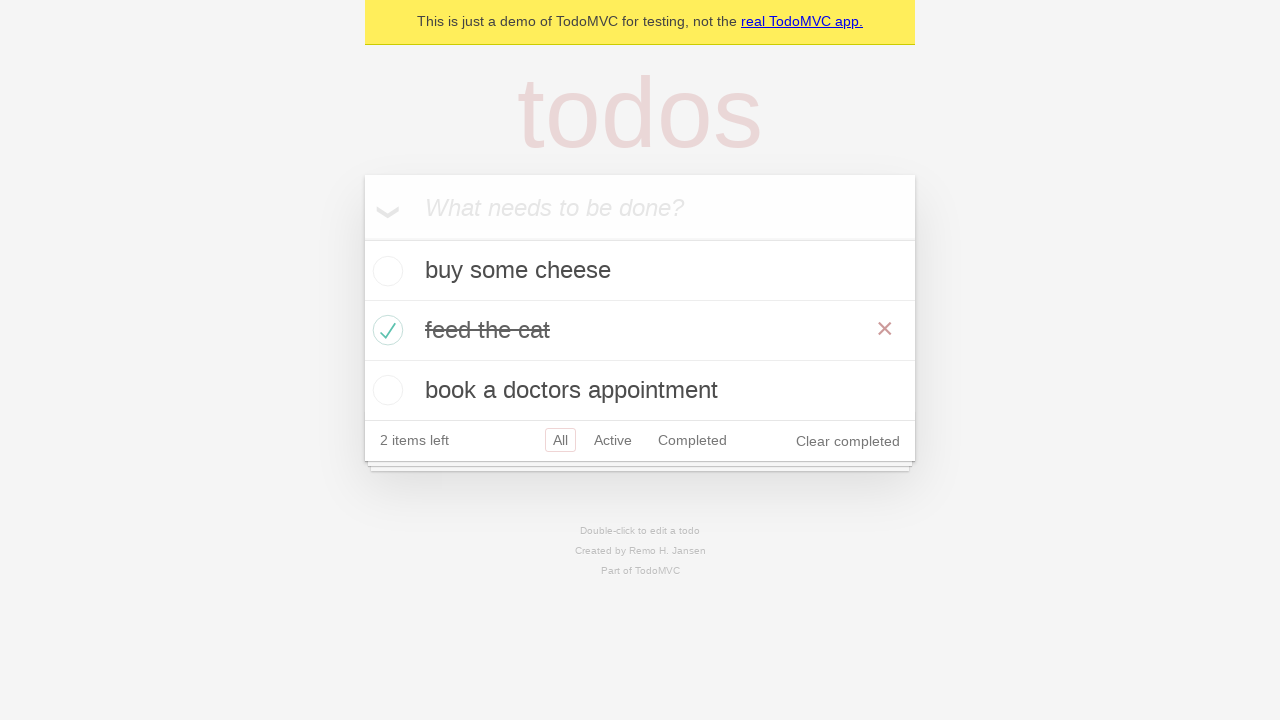

Clicked Clear completed button to remove checked items at (848, 441) on internal:role=button[name="Clear completed"i]
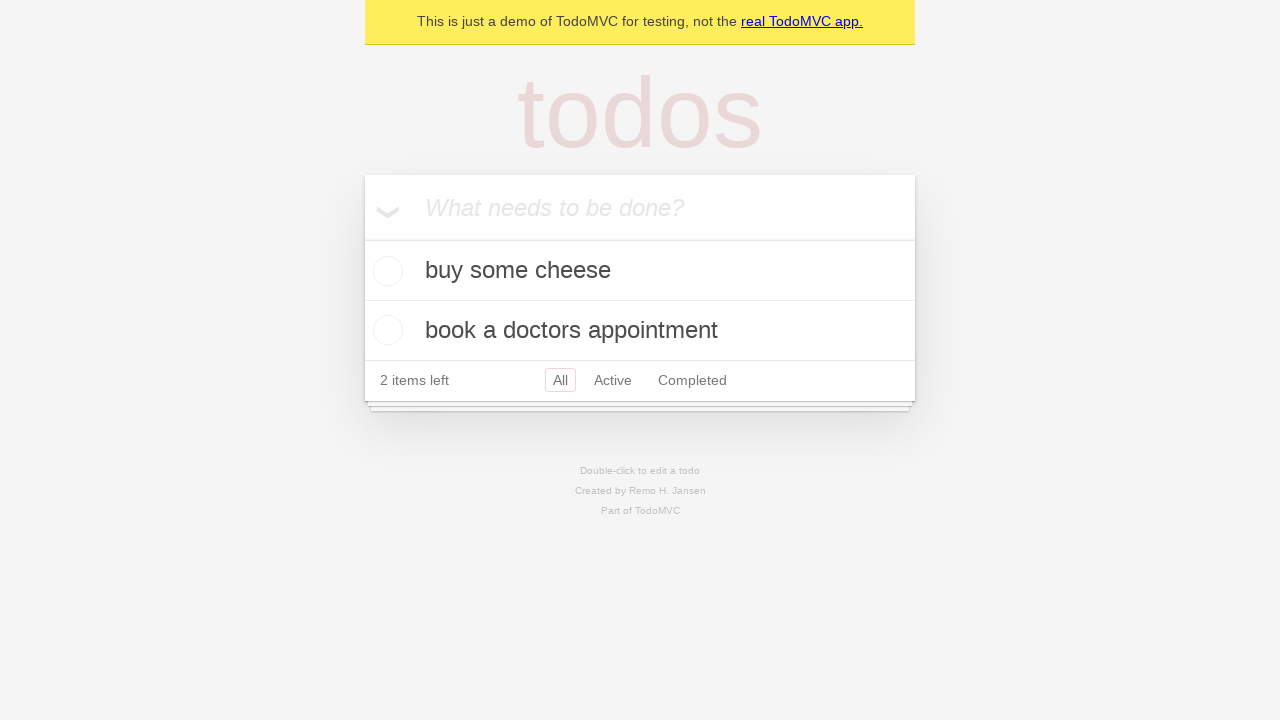

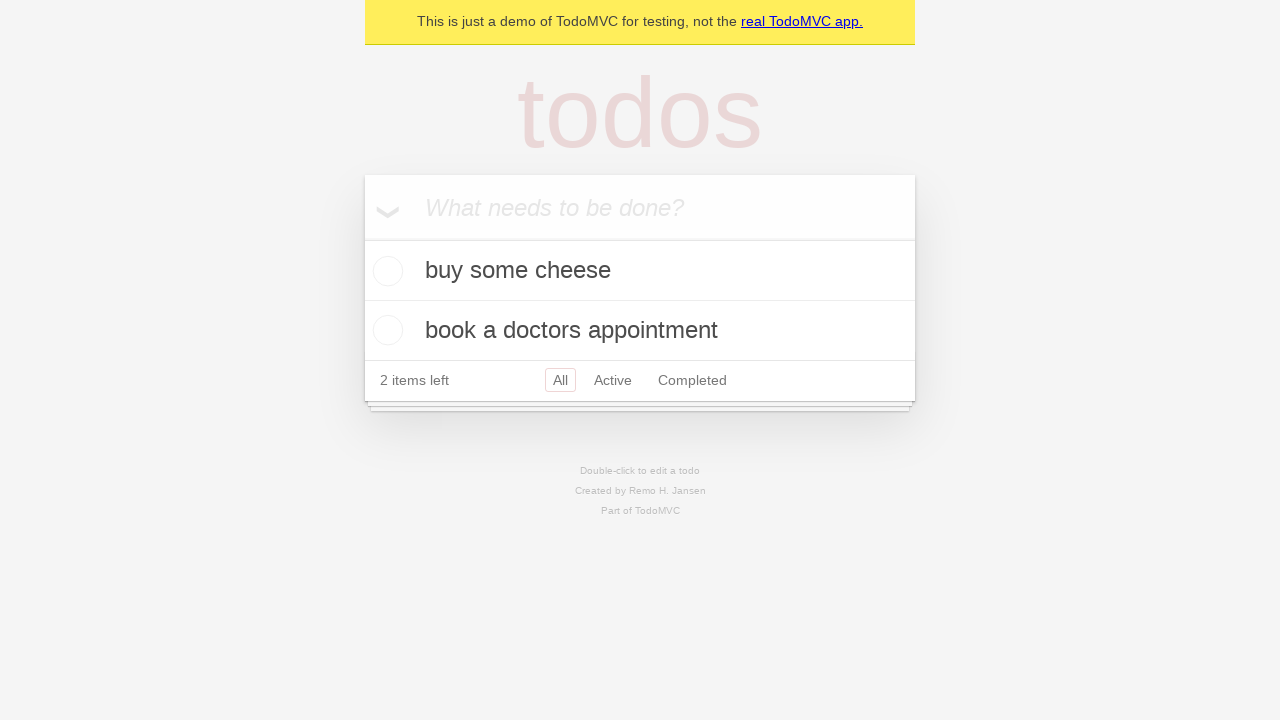